Tests interaction with a basic JavaScript alert by clicking the alert trigger button, accepting the alert, and verifying the result message.

Starting URL: https://the-internet.herokuapp.com/javascript_alerts

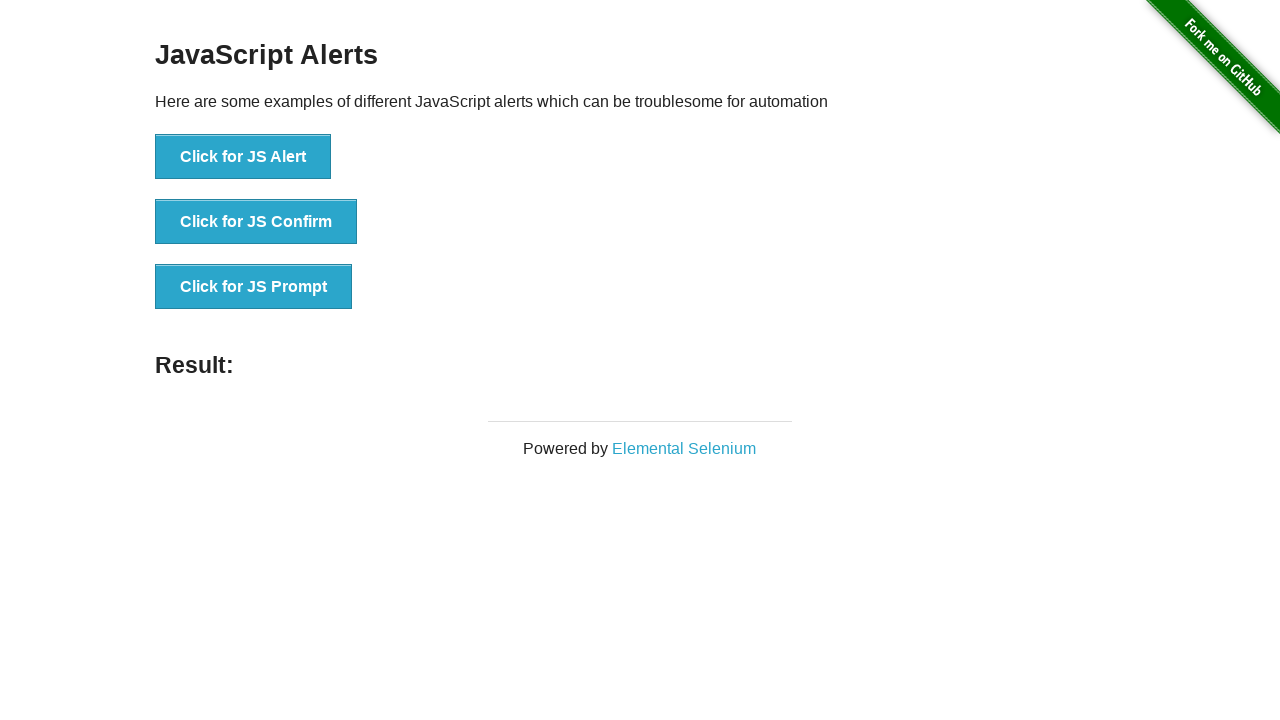

Clicked button to trigger JavaScript alert at (243, 157) on button[onclick='jsAlert()']
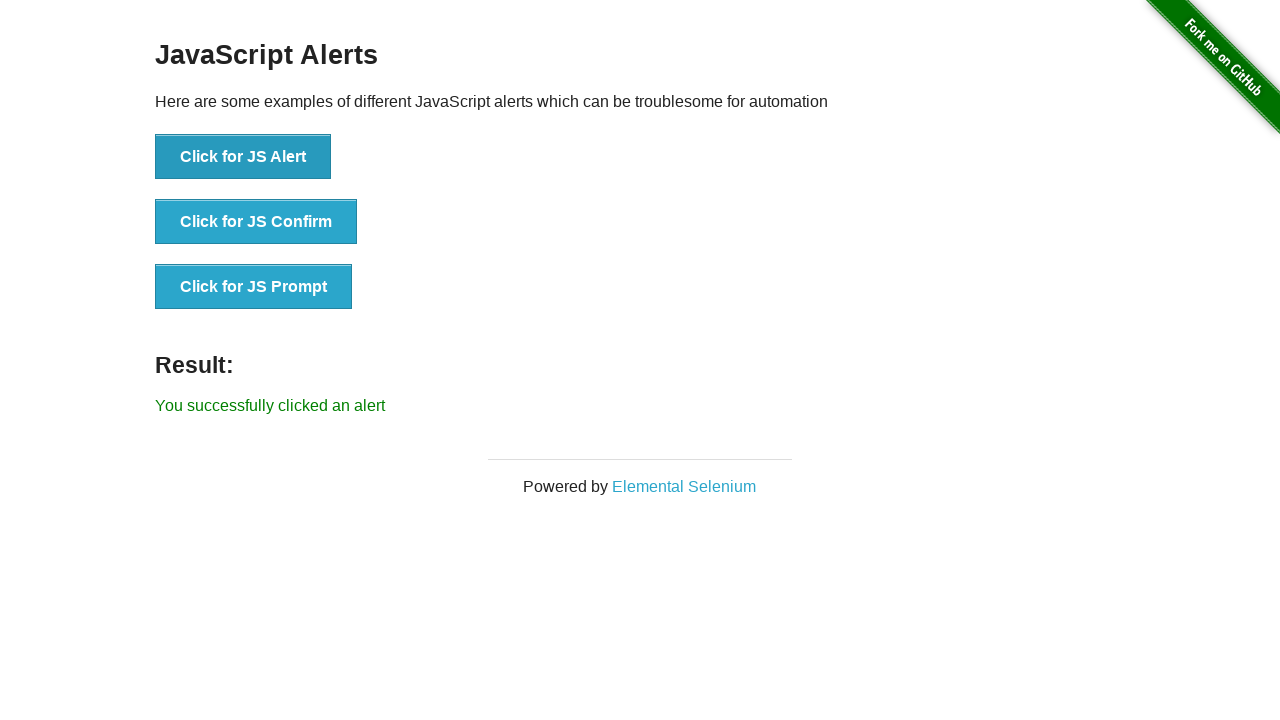

Set up dialog handler to accept alerts
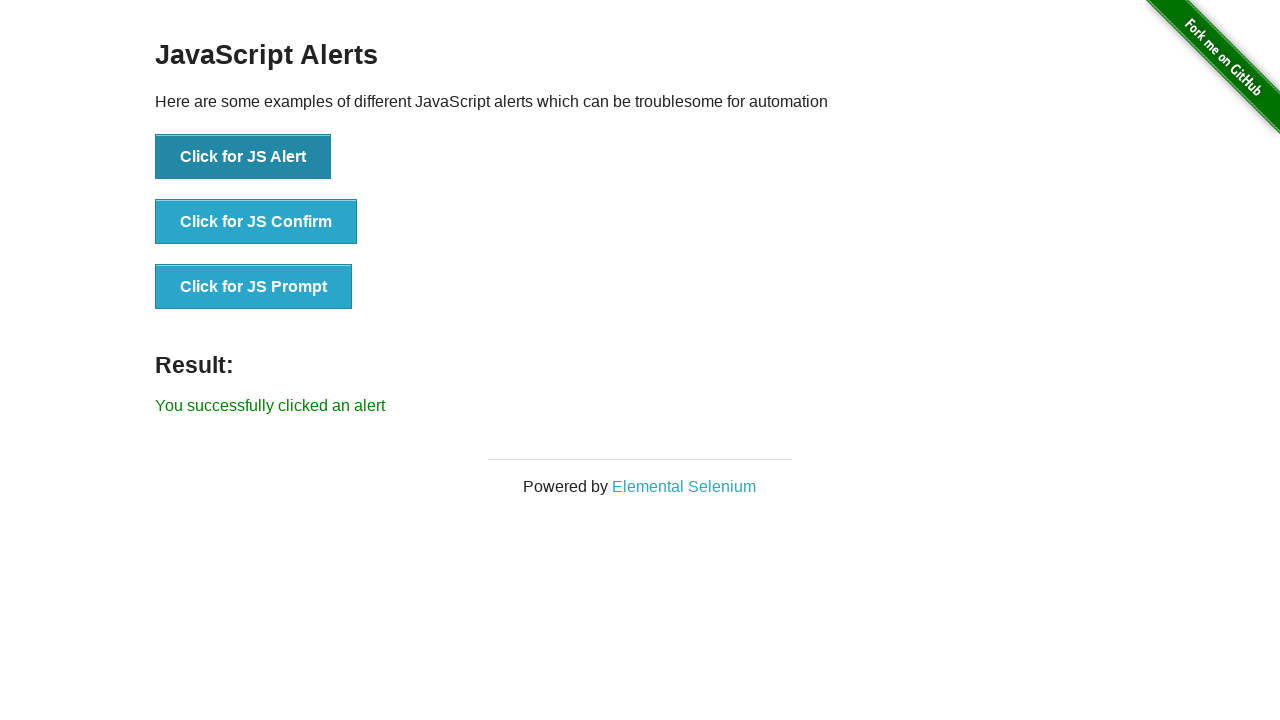

Clicked alert button and accepted the dialog at (243, 157) on button[onclick='jsAlert()']
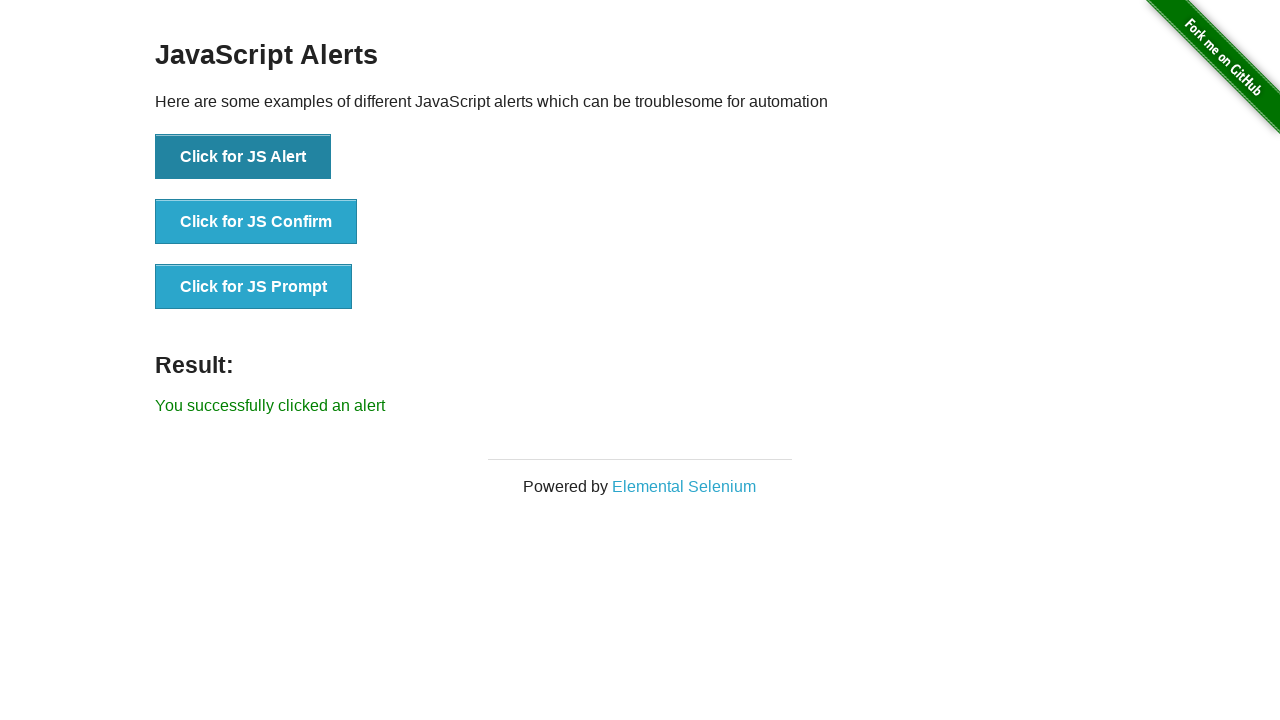

Result message element loaded
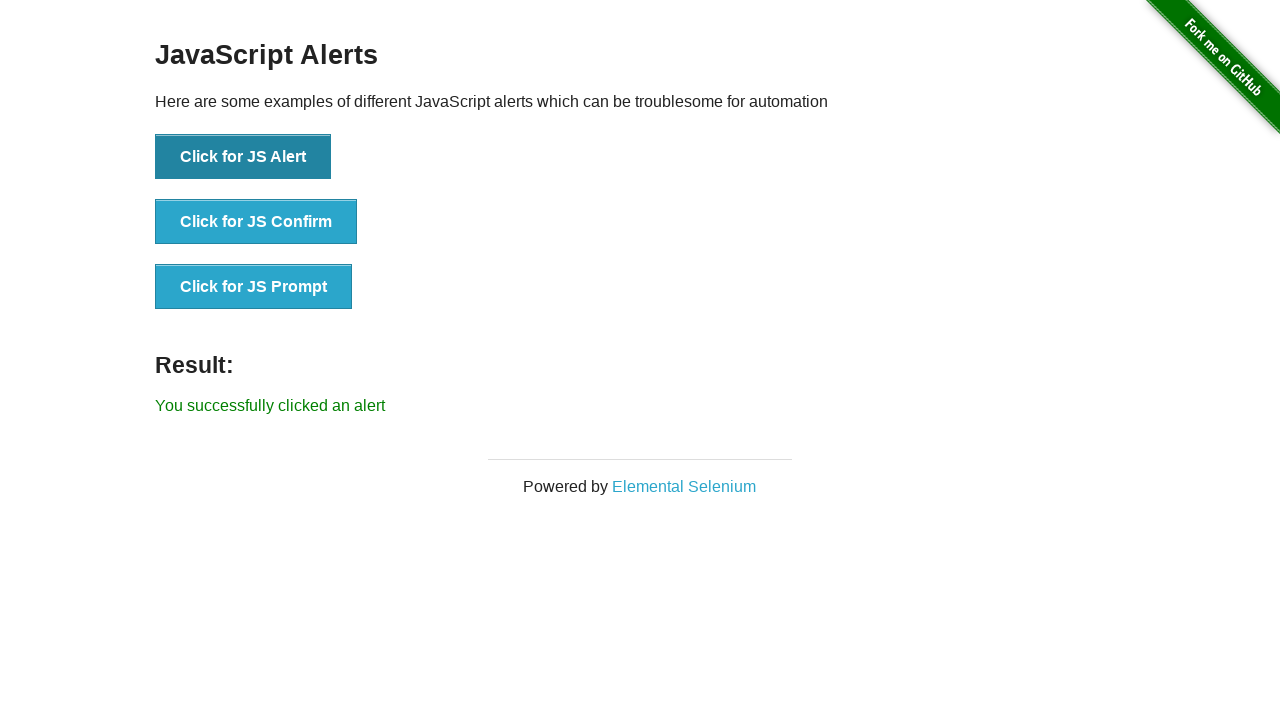

Retrieved result text: 'You successfully clicked an alert'
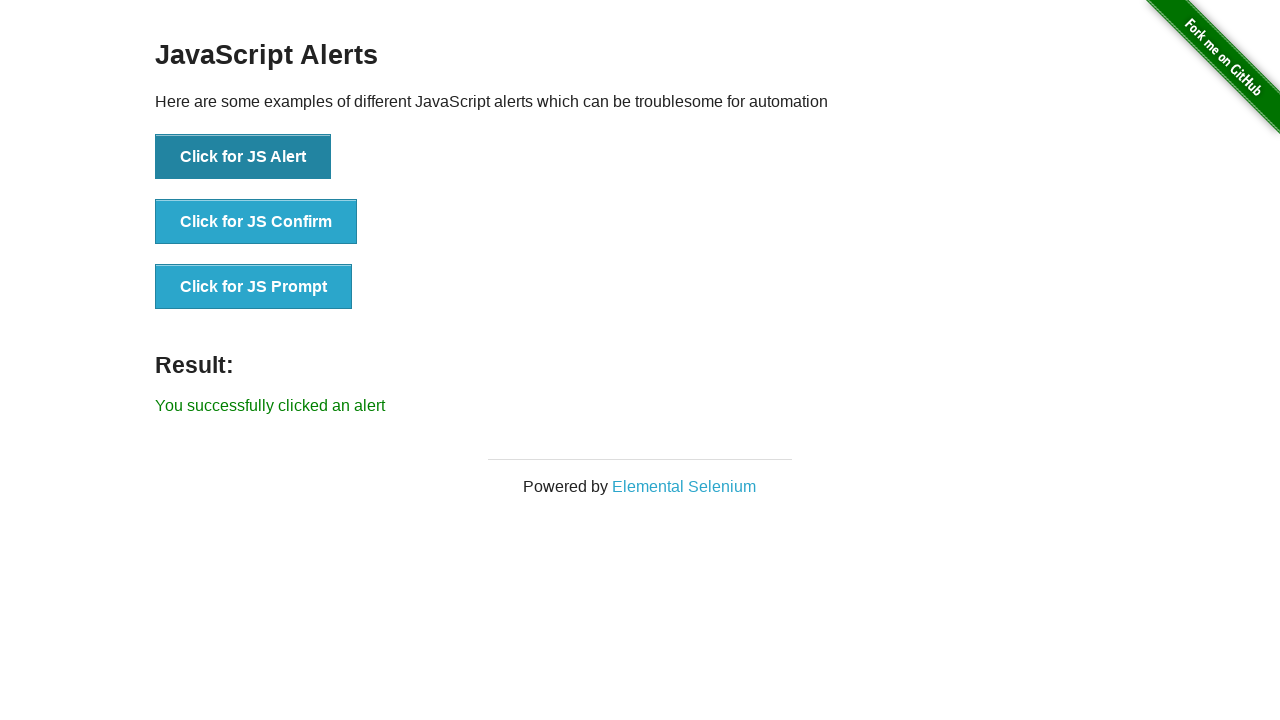

Verified result text matches expected message
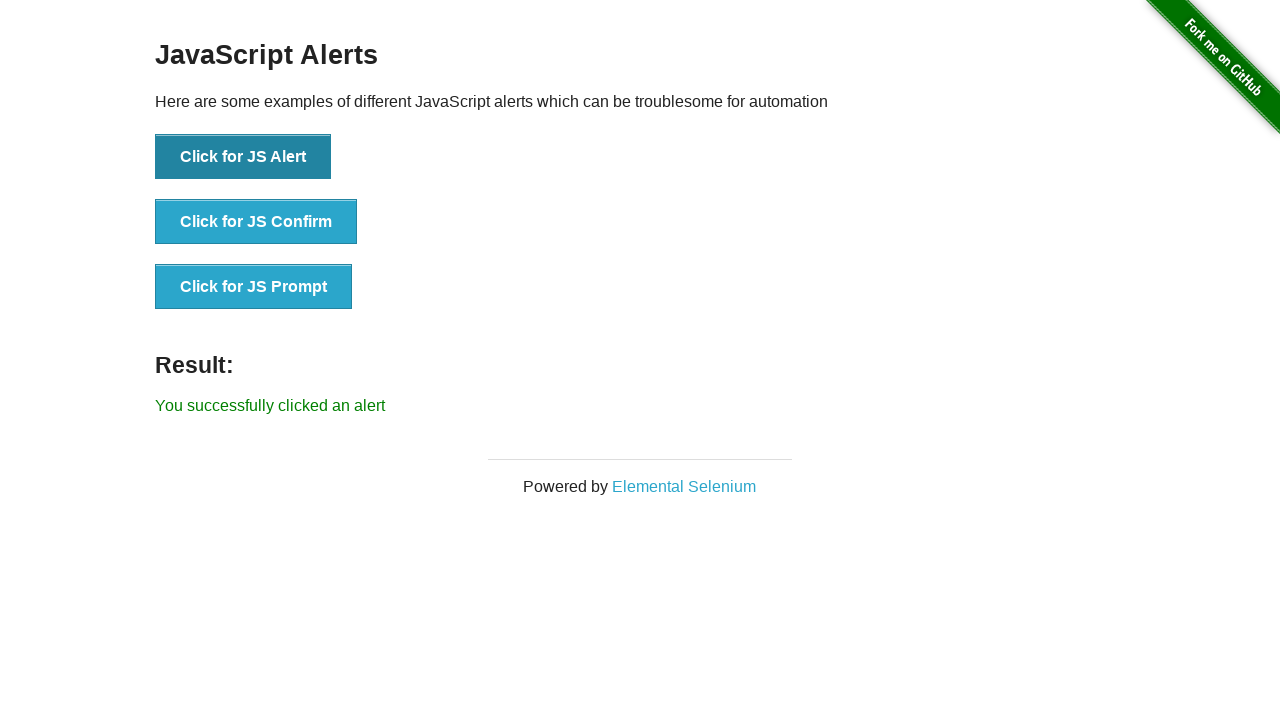

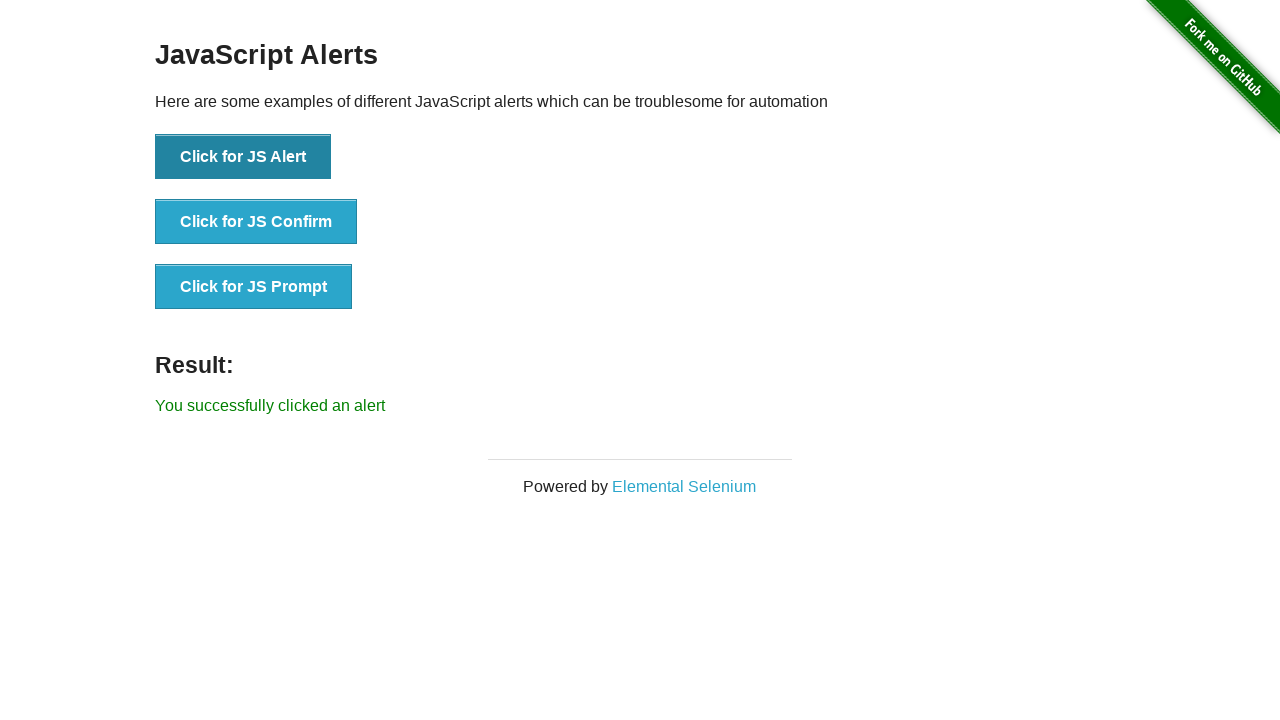